Tests marking all todo items as completed using the toggle-all checkbox

Starting URL: https://demo.playwright.dev/todomvc

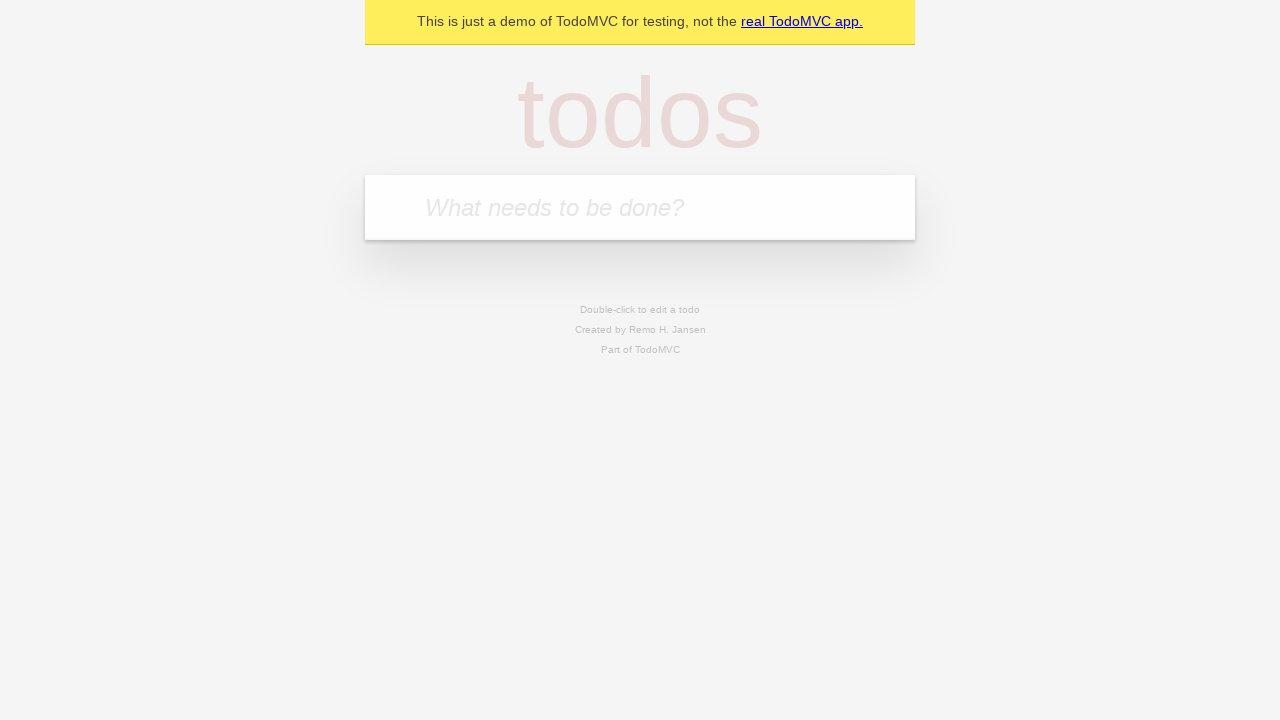

Filled new todo input with 'buy some cheese' on .new-todo
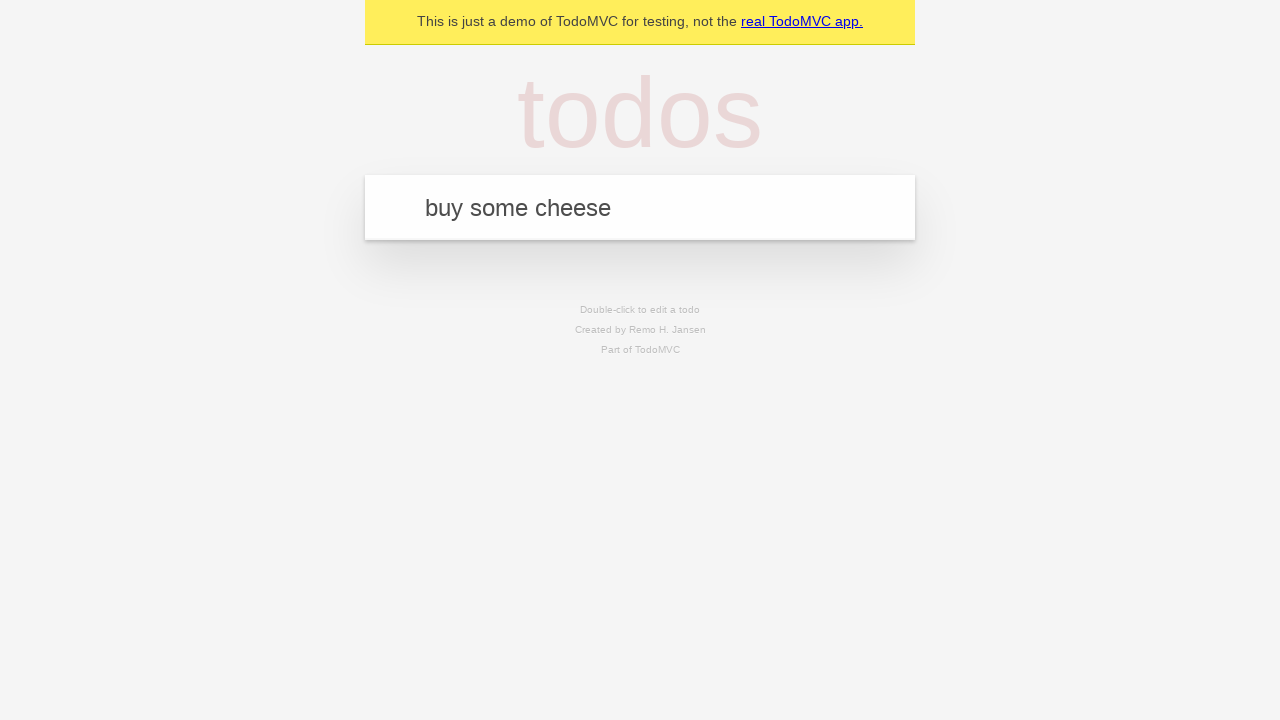

Pressed Enter to create first todo item on .new-todo
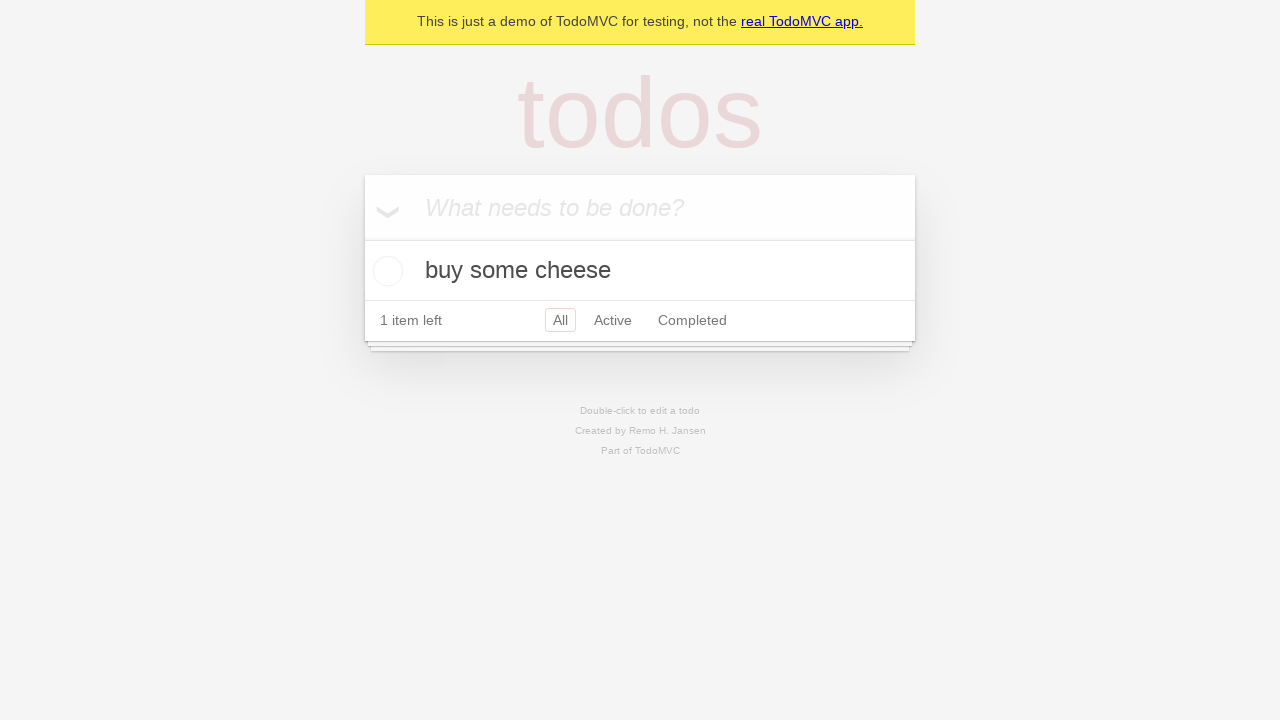

Filled new todo input with 'feed the cat' on .new-todo
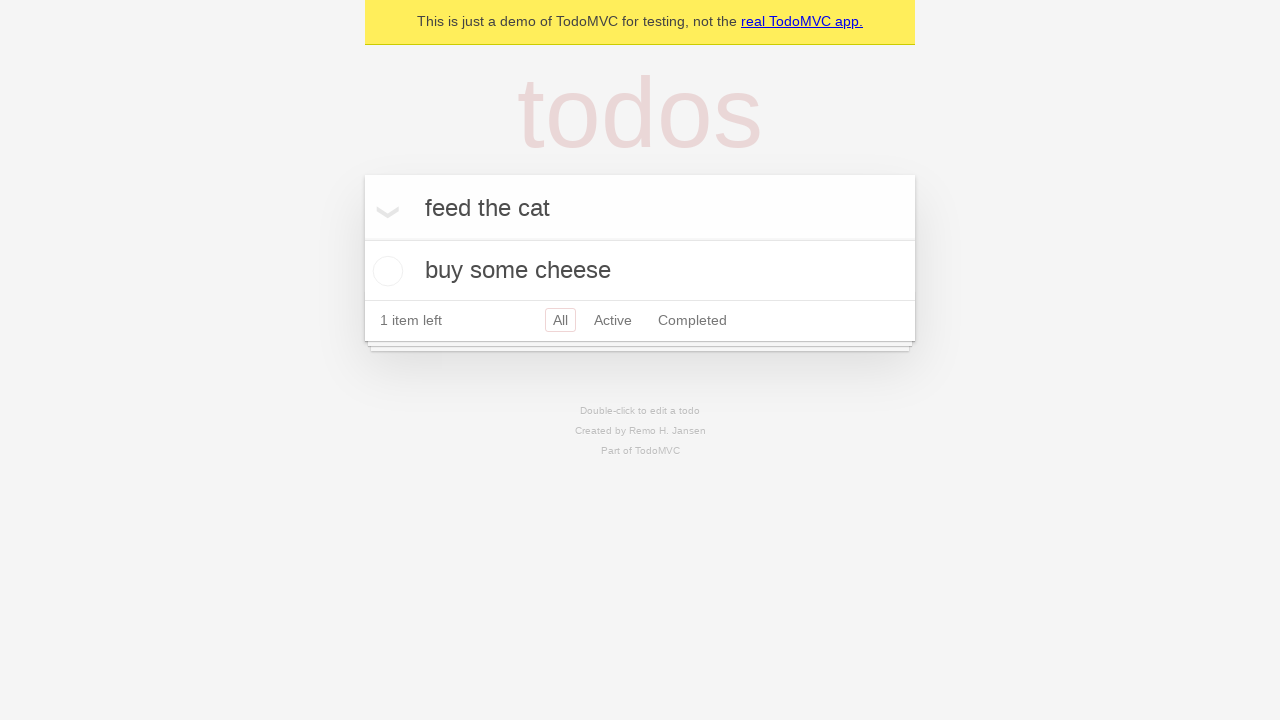

Pressed Enter to create second todo item on .new-todo
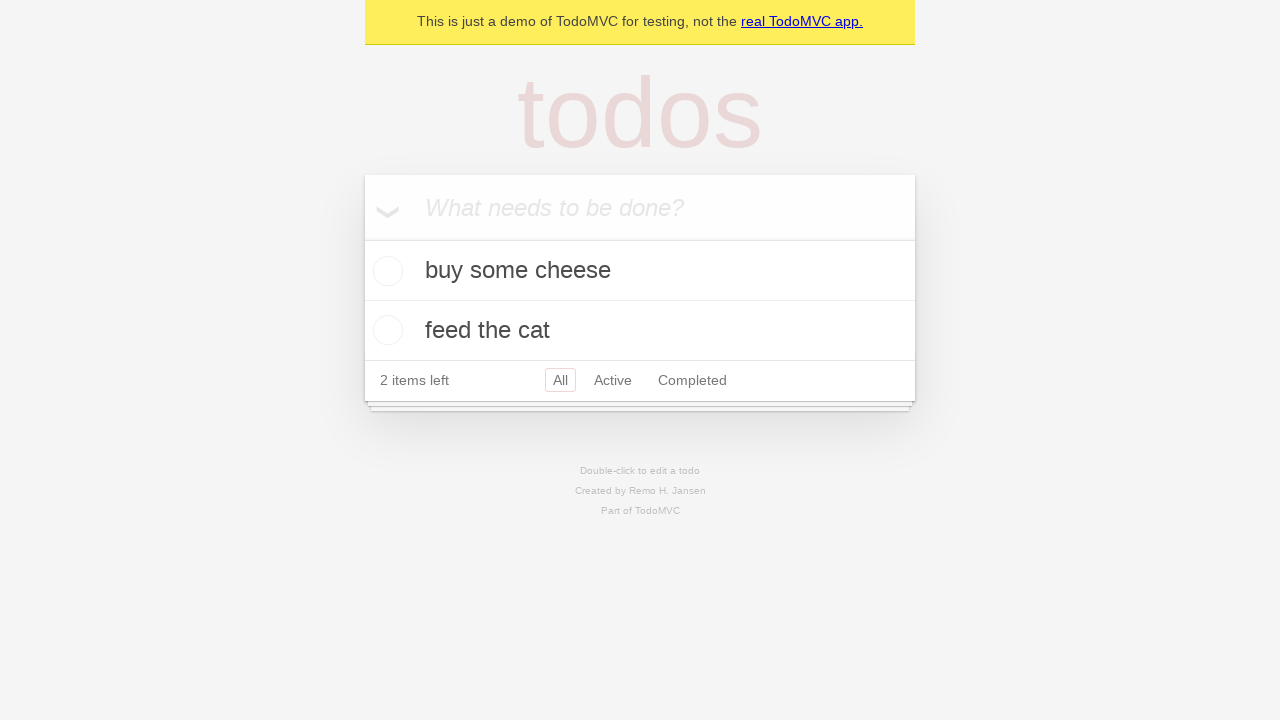

Filled new todo input with 'book a doctors appointment' on .new-todo
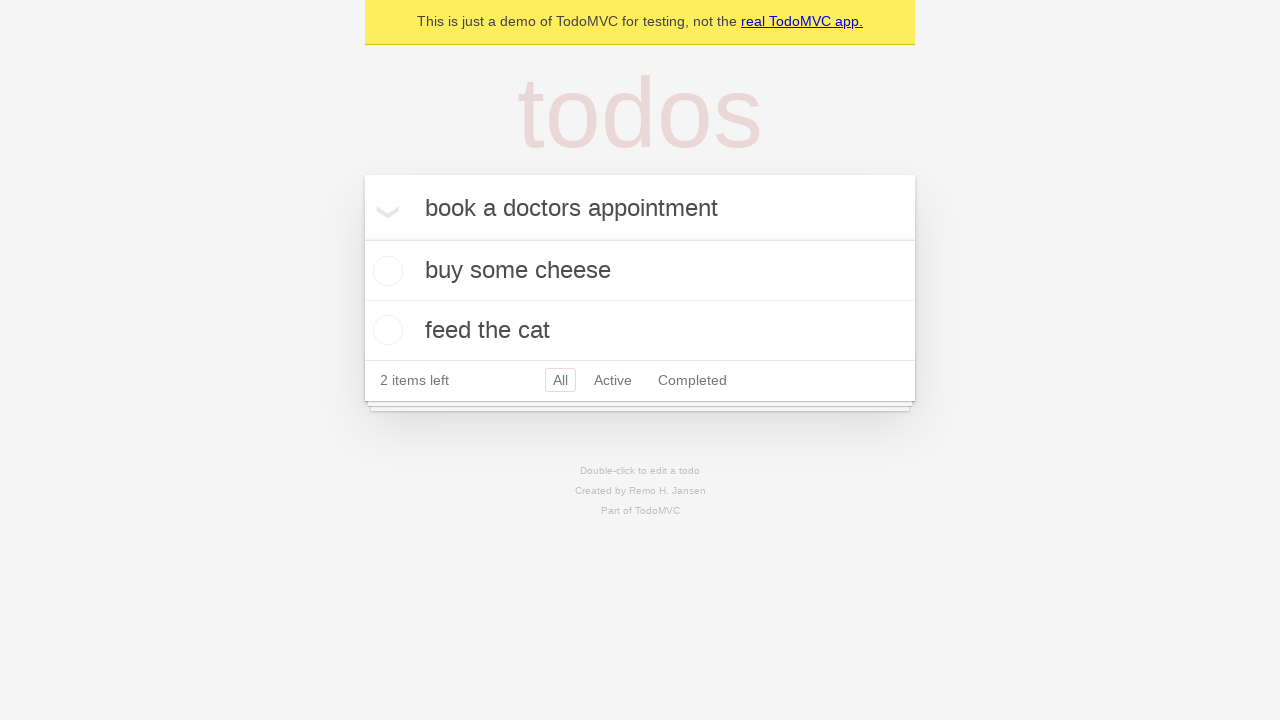

Pressed Enter to create third todo item on .new-todo
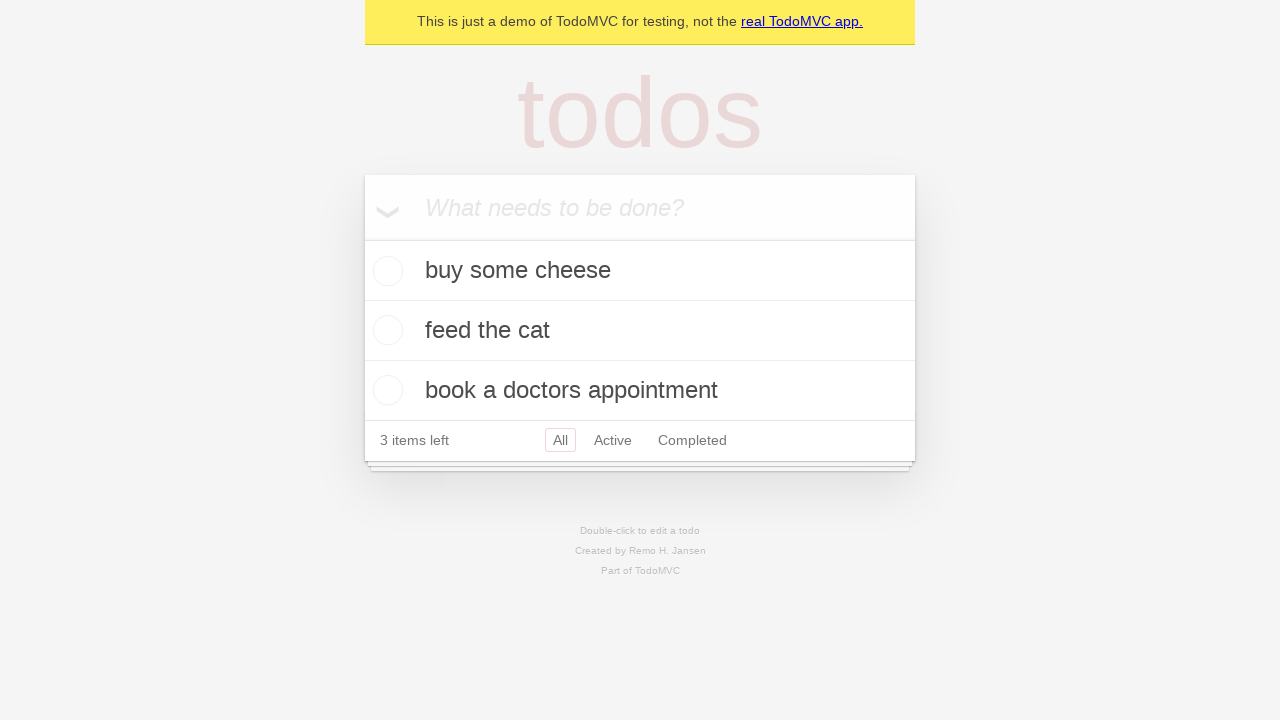

Waited for all three todo items to be rendered
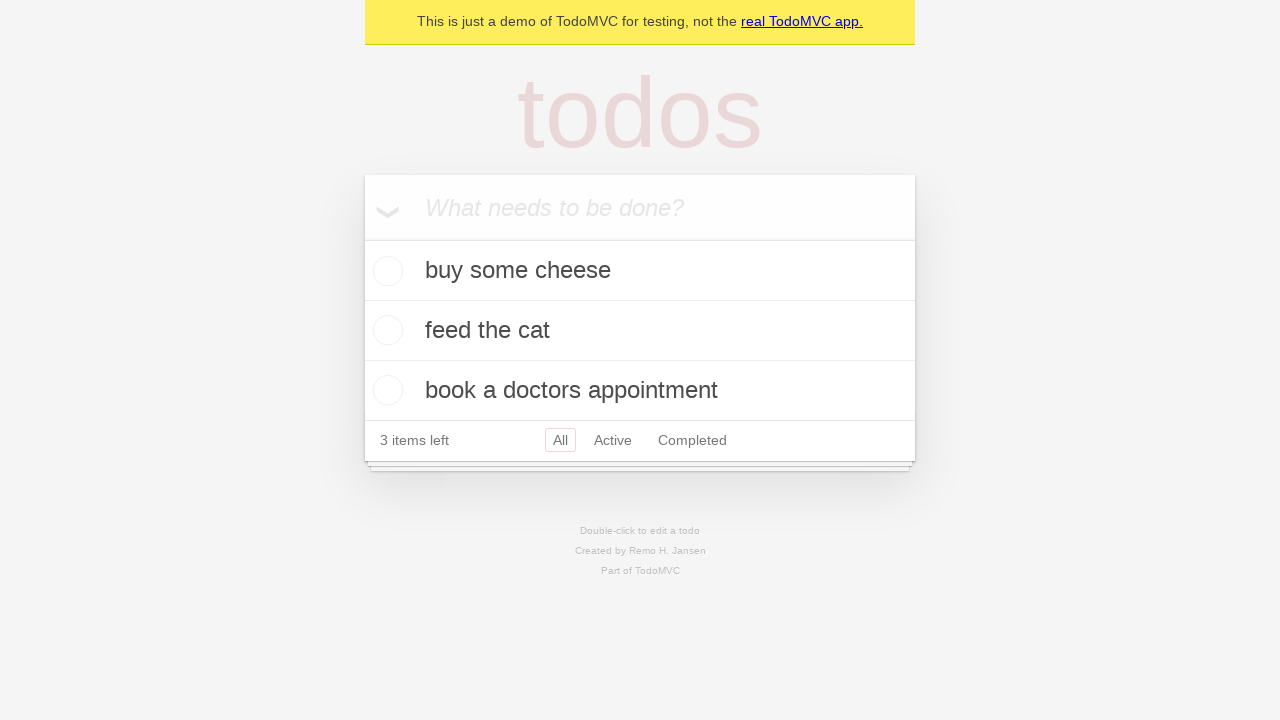

Clicked toggle-all checkbox to mark all items as completed at (362, 238) on .toggle-all
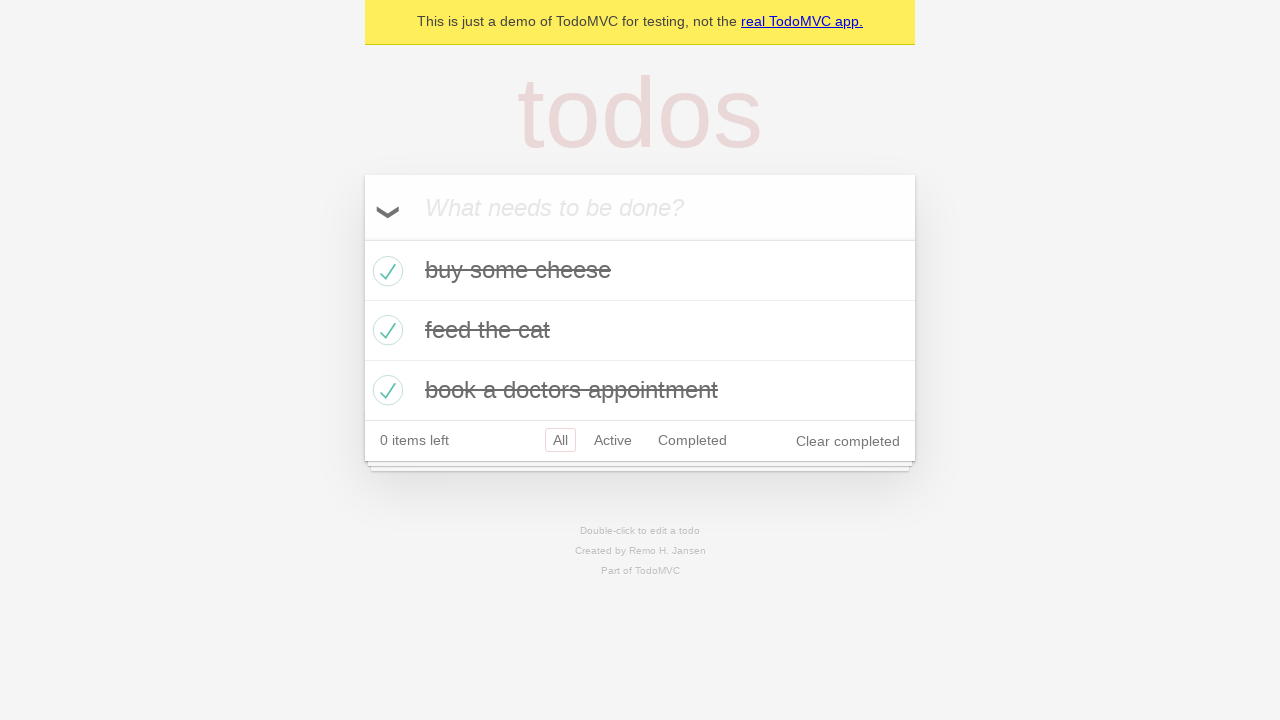

Waited for all todo items to show completed state
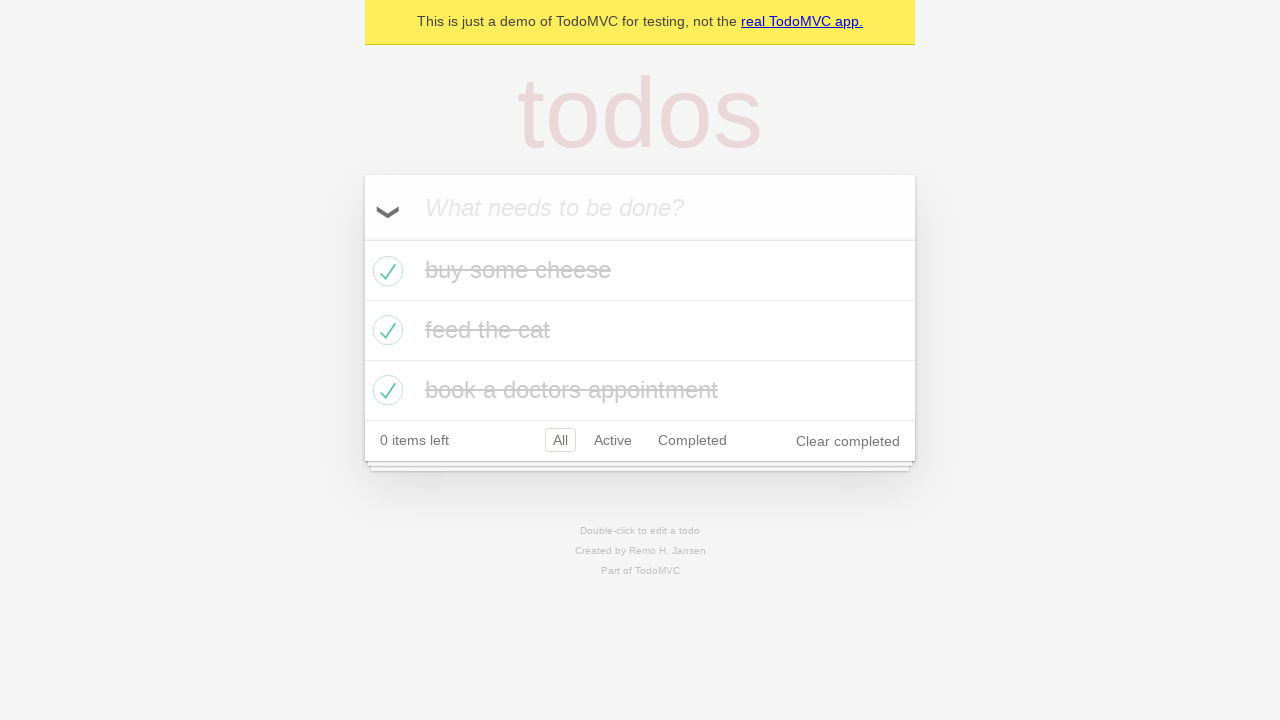

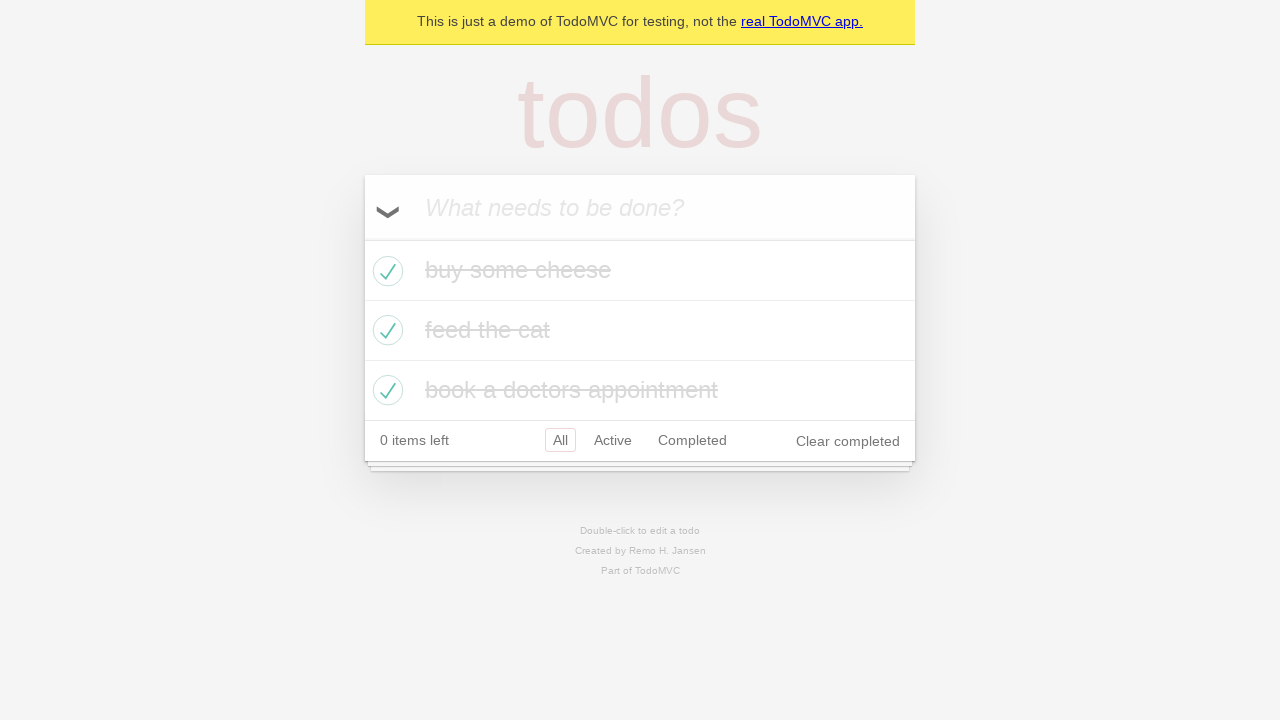